Fills out a text box form with user information including name, email, and addresses

Starting URL: https://demoqa.com/text-box

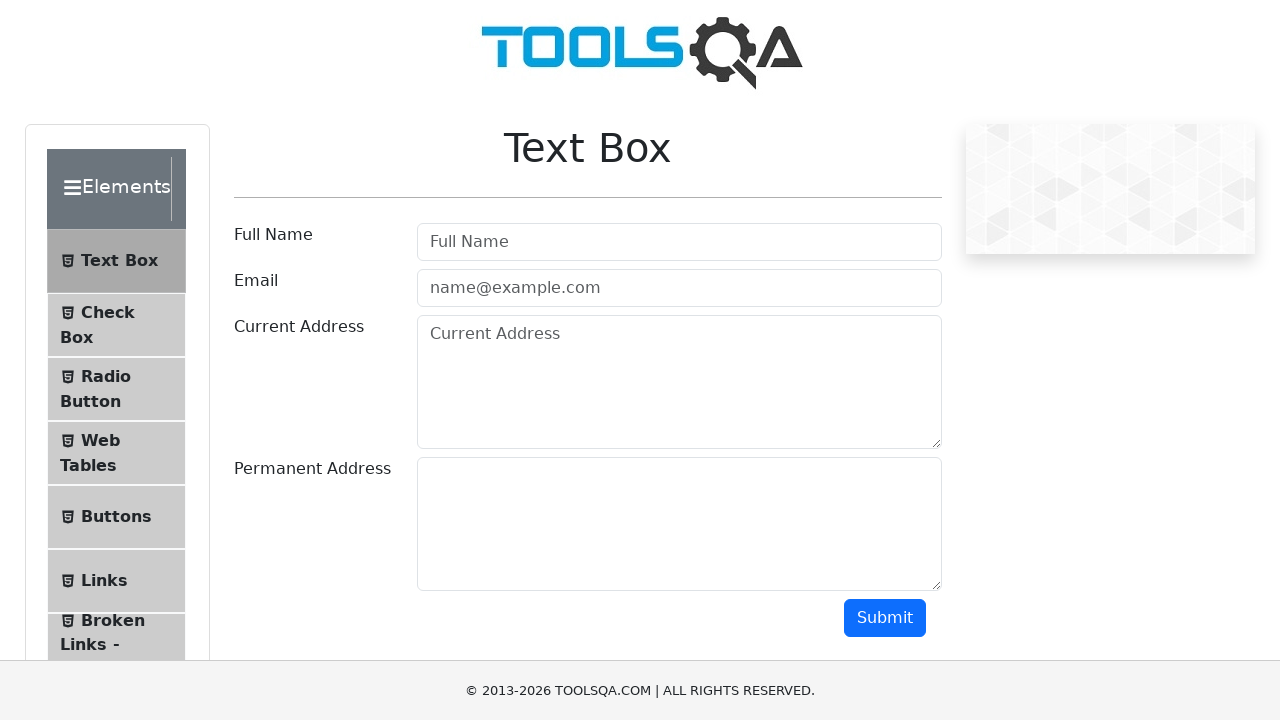

Filled full name field with 'John Doe' on #userName
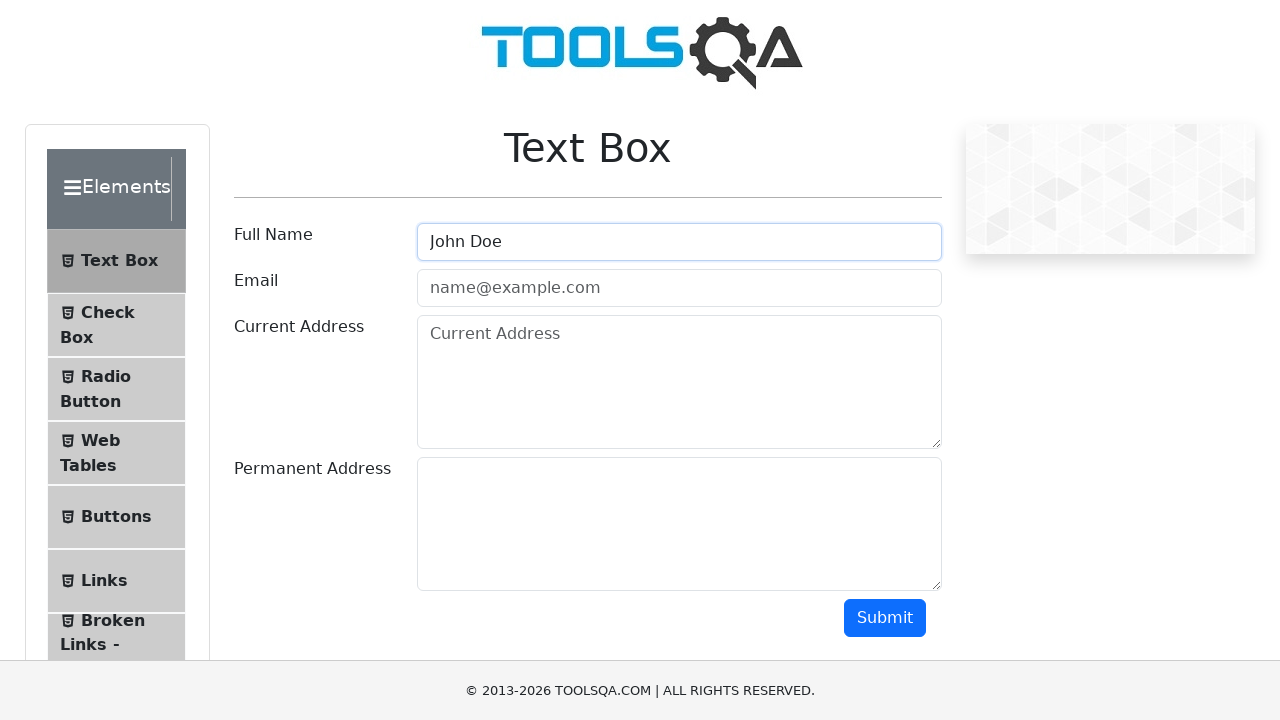

Filled email field with 'user@mail.com' on #userEmail
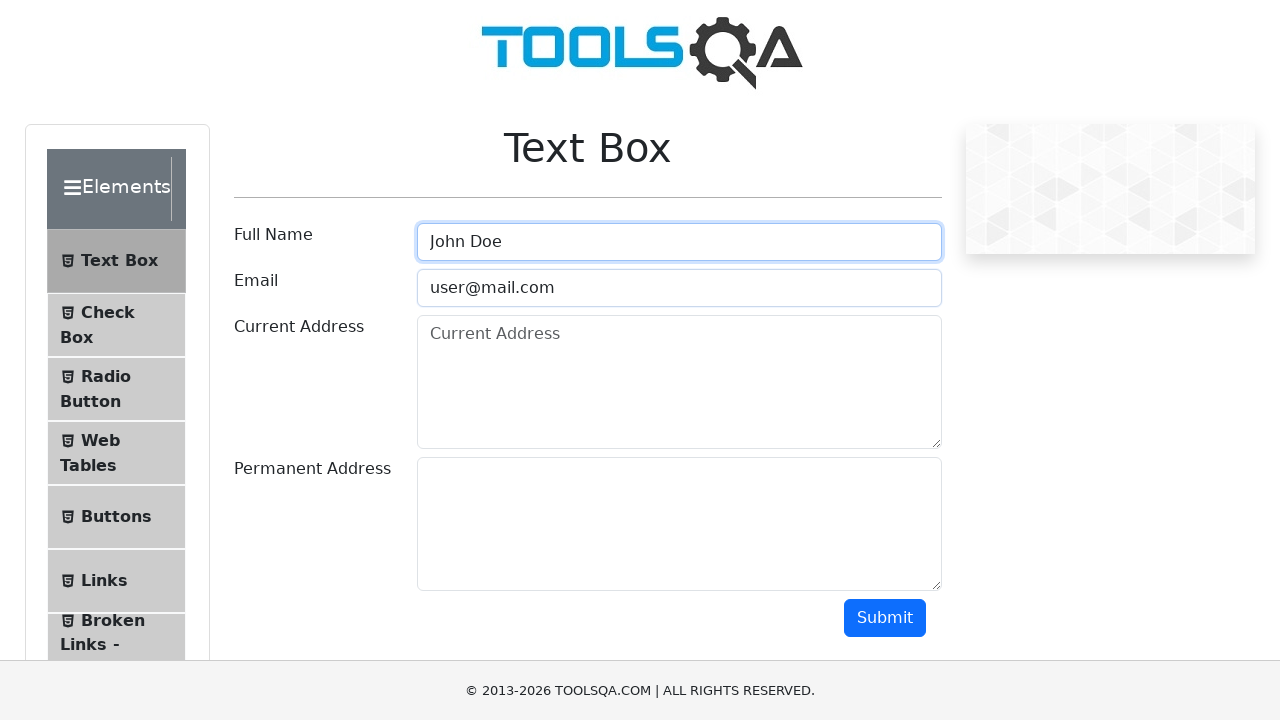

Filled current address field with 'Karakol' on #currentAddress
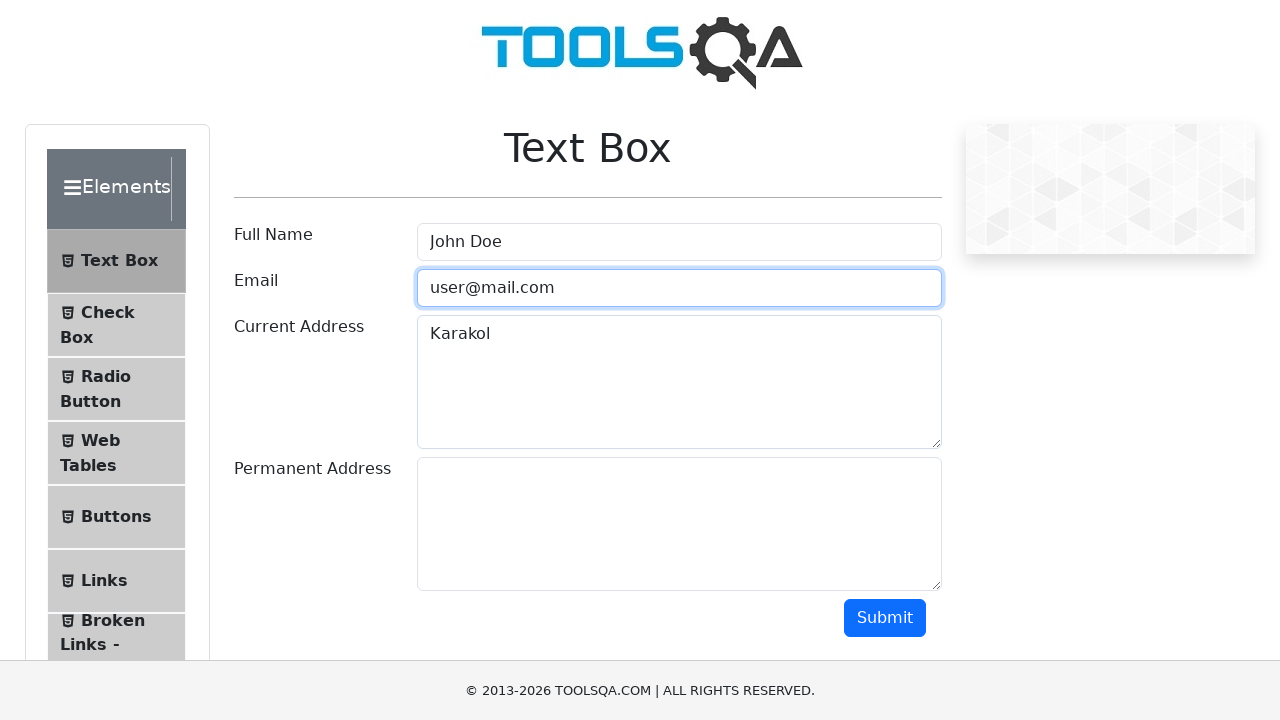

Filled permanent address field with 'Karakol Lenina street 259' on #permanentAddress
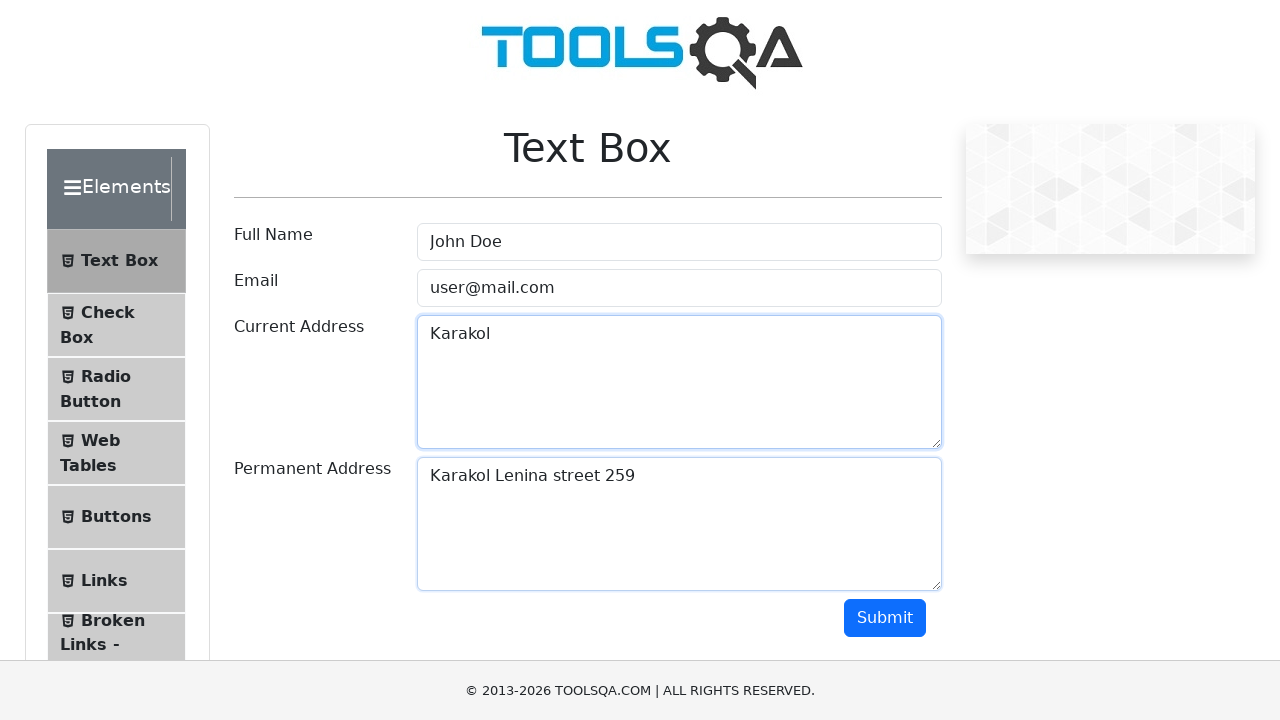

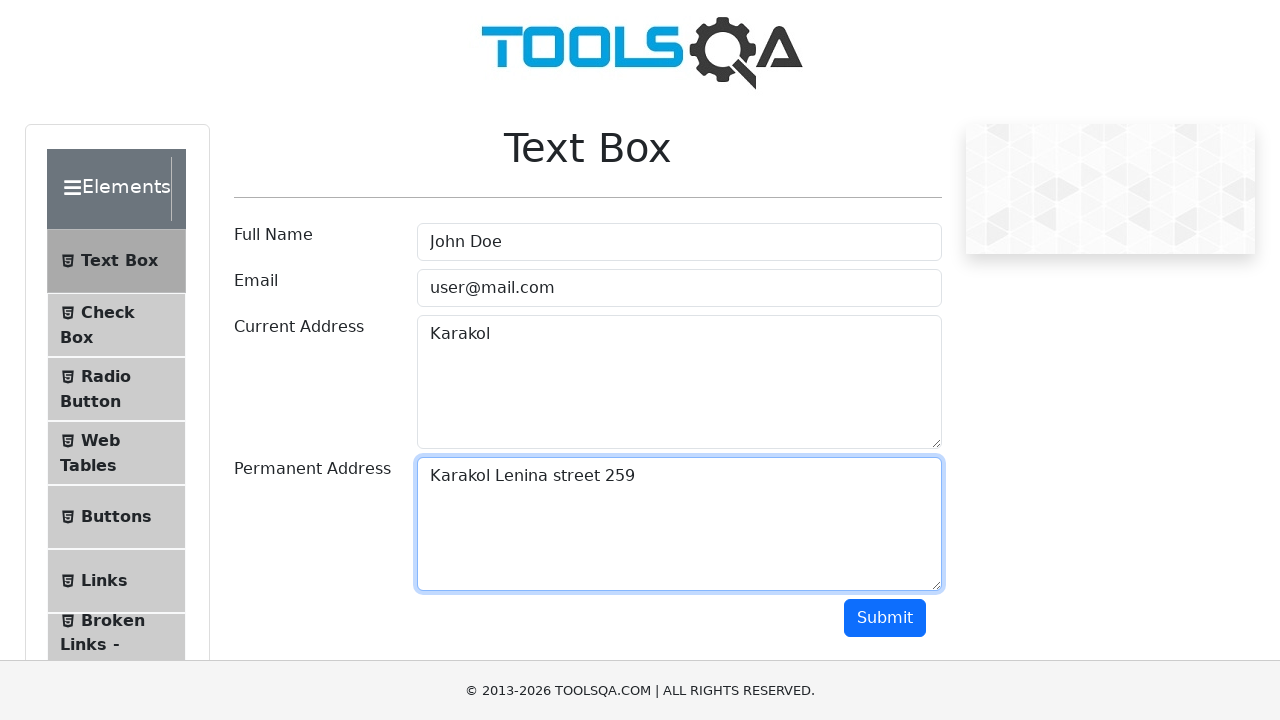